Tests a practice form by filling in name, email, password fields, checking a checkbox, selecting from dropdown, choosing a radio button, entering a date, and submitting the form

Starting URL: https://rahulshettyacademy.com/angularpractice/

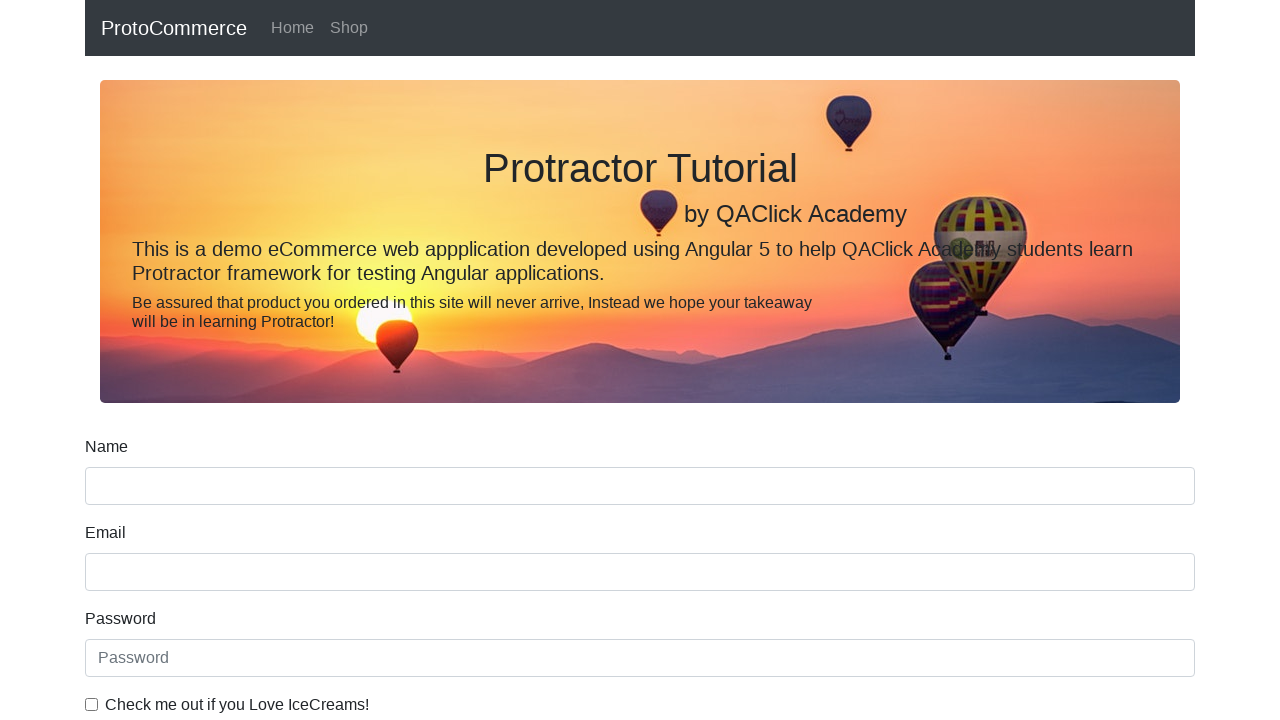

Filled name field with 'testonly' on div.form-group input[name*='name']
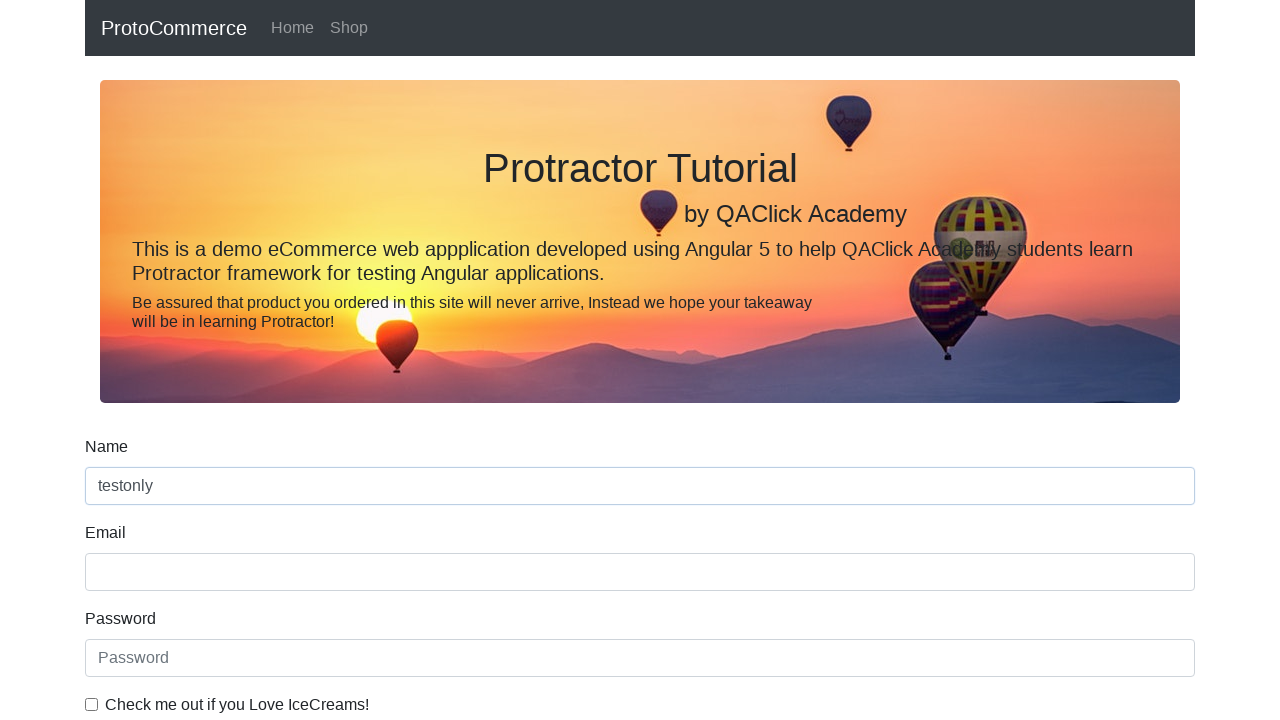

Filled email field with 'test@test.com' on input[name*='email']
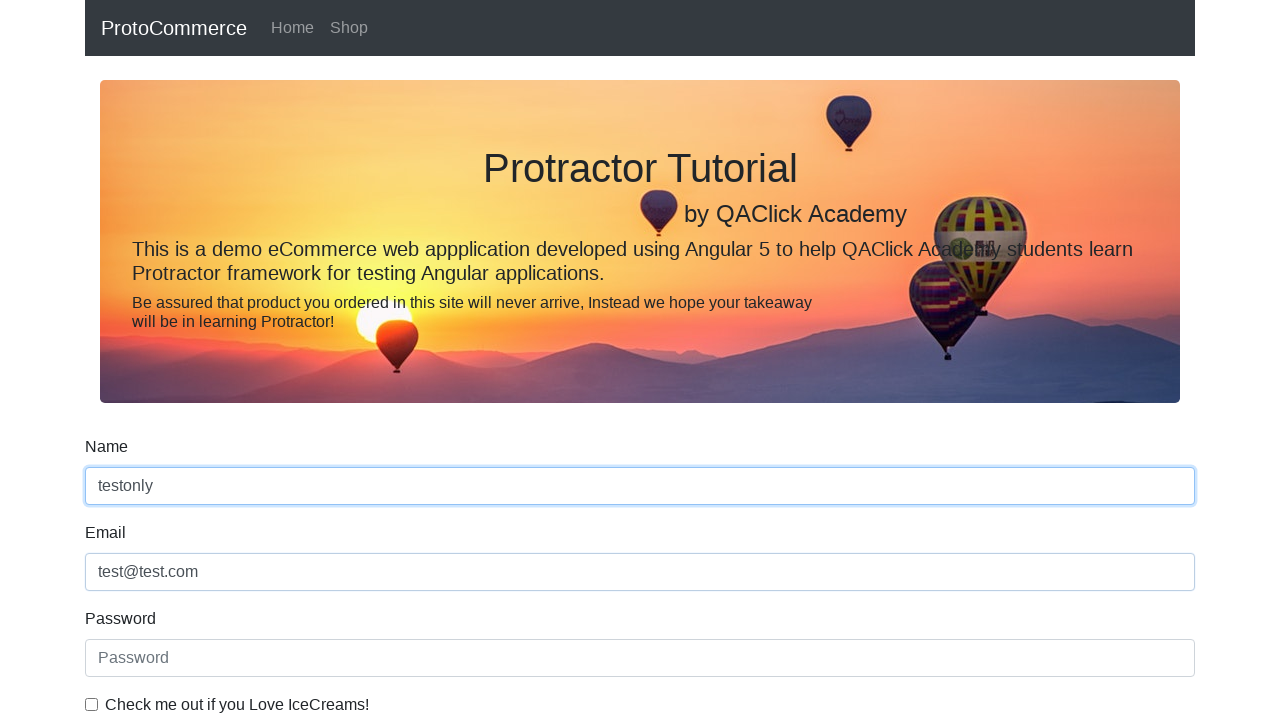

Filled password field with 'Test@123' on #exampleInputPassword1
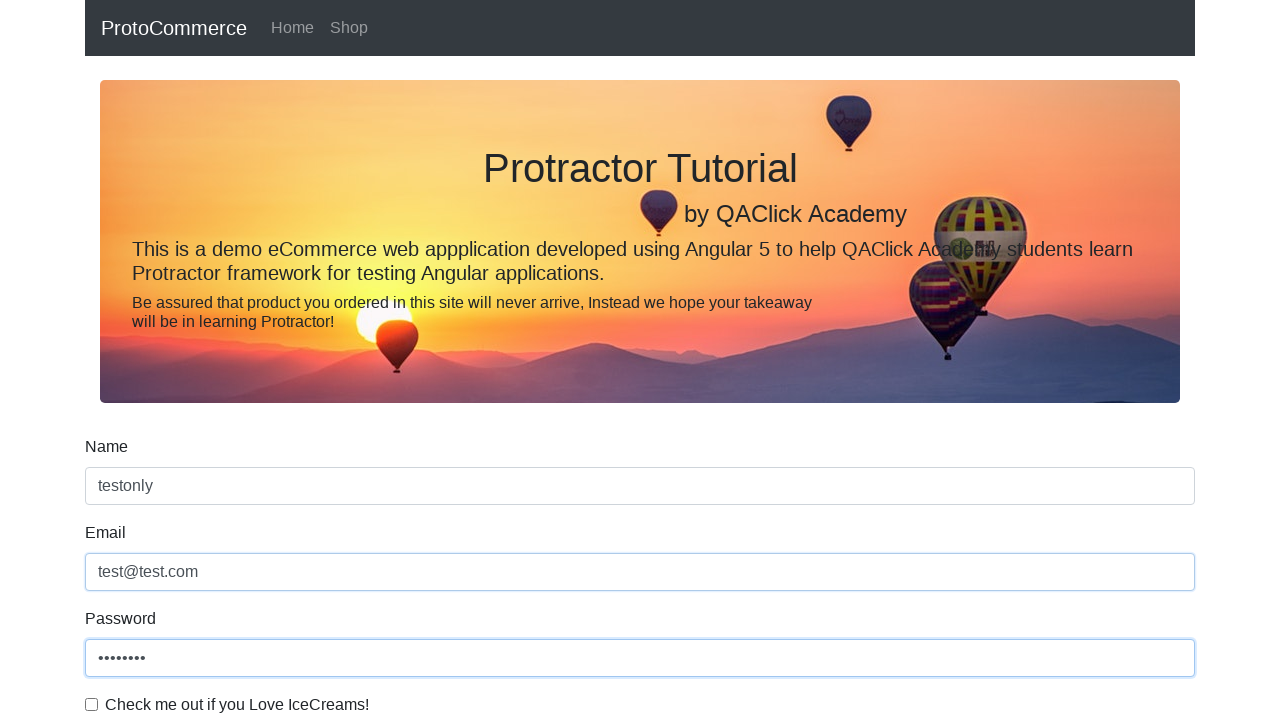

Checked the checkbox at (92, 704) on #exampleCheck1
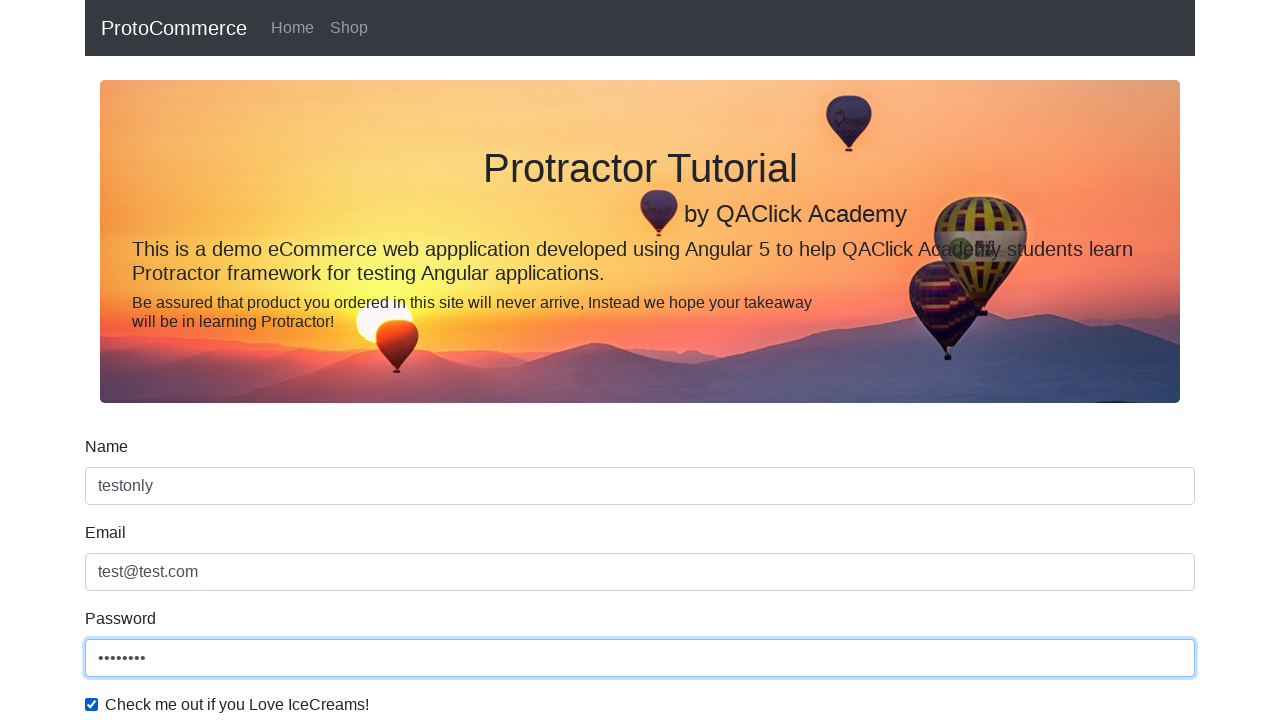

Selected first option from dropdown on #exampleFormControlSelect1
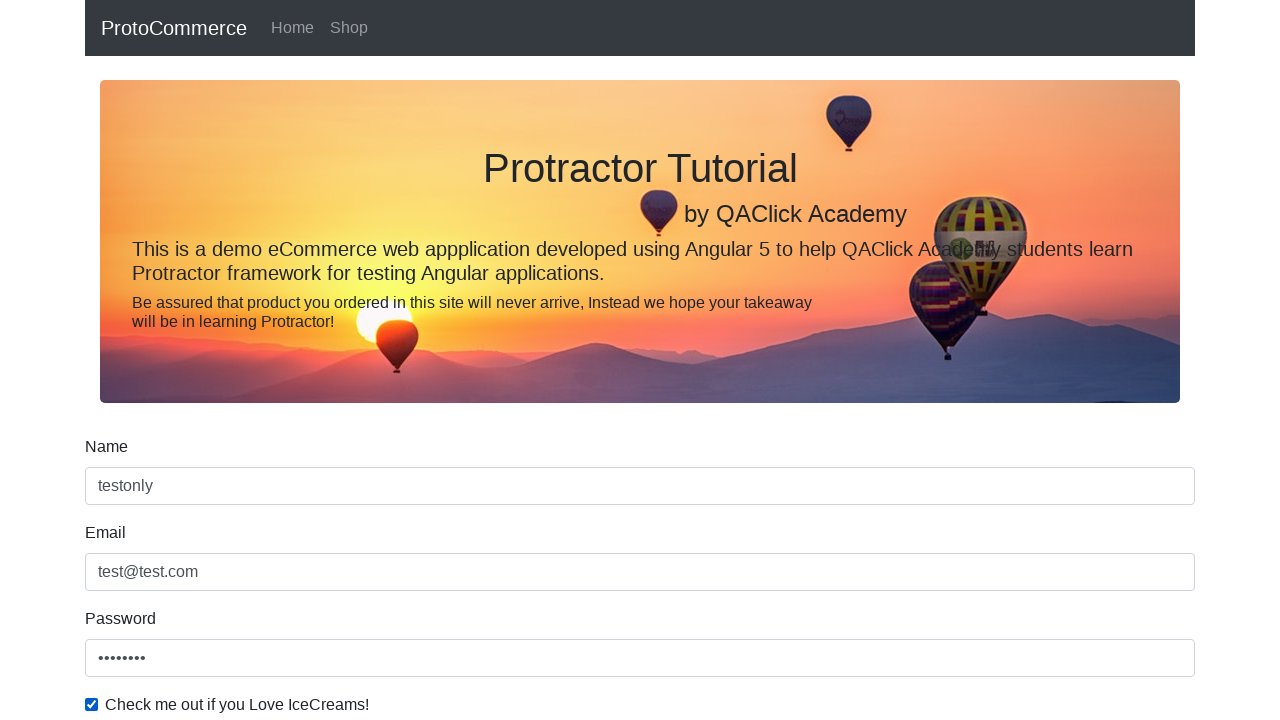

Selected Female radio button at (326, 360) on #inlineRadio2
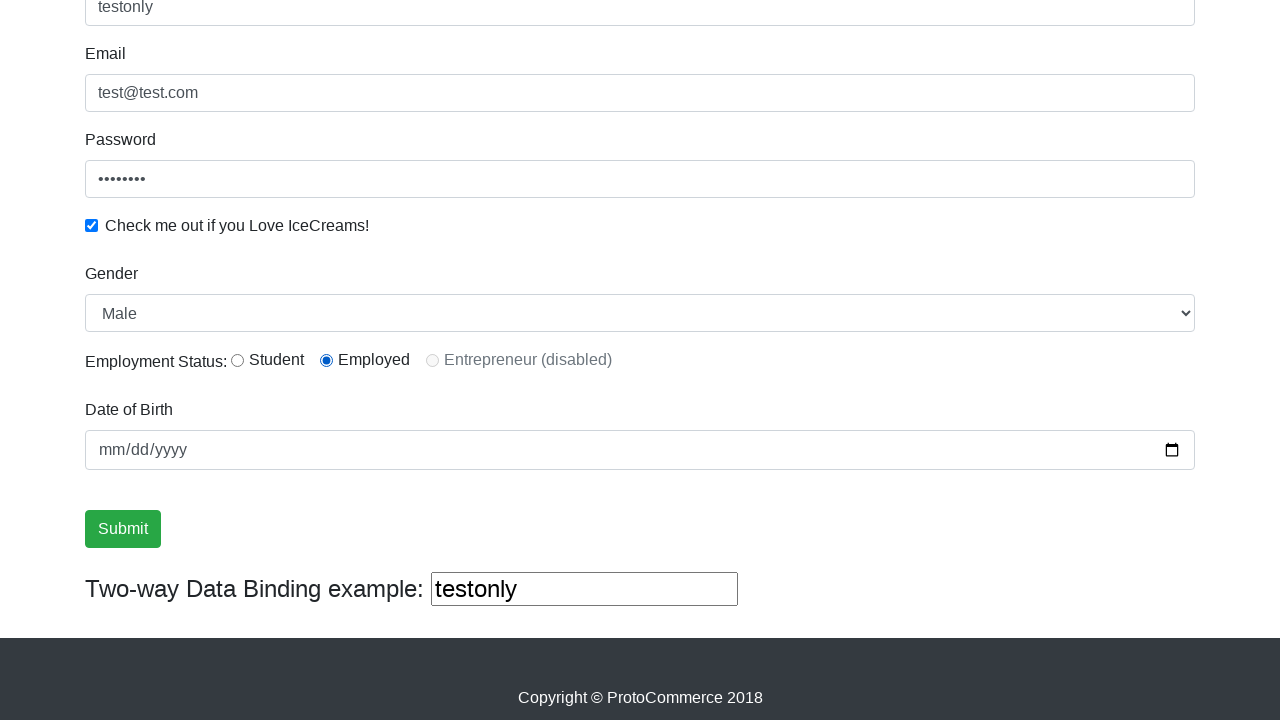

Entered date '2023-10-22' on input[type='date']
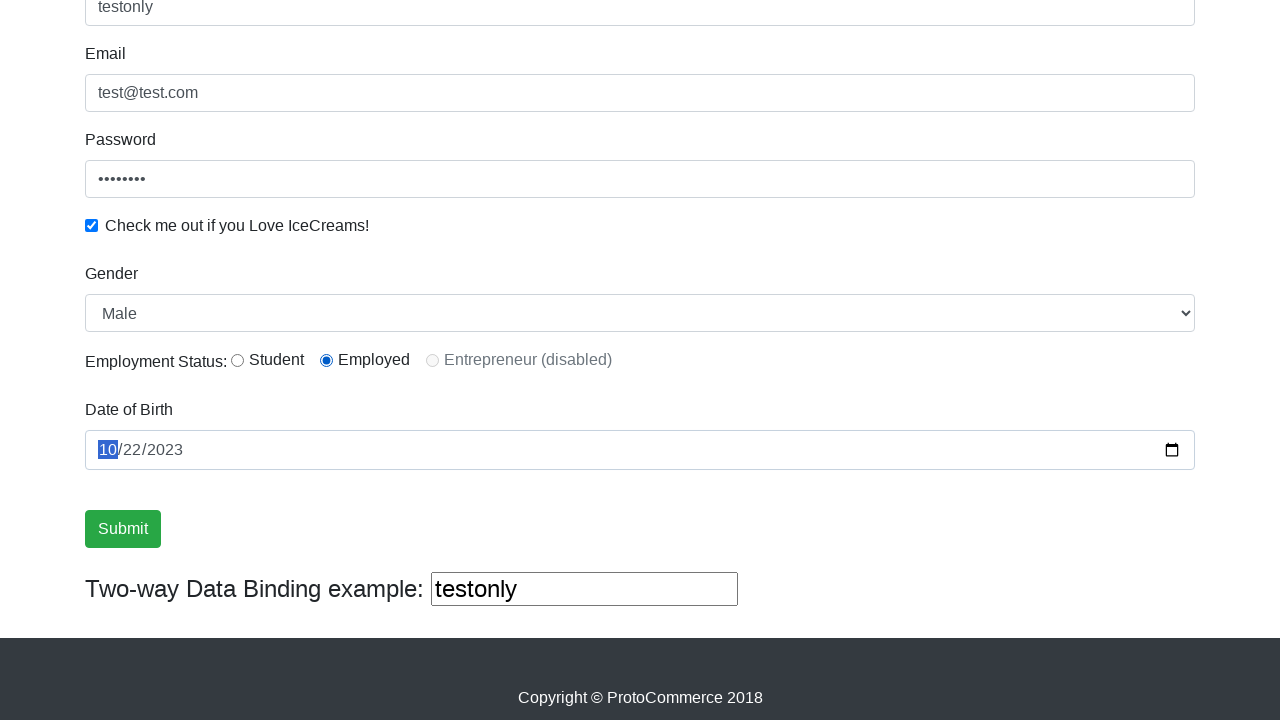

Clicked submit button at (123, 529) on .btn-success
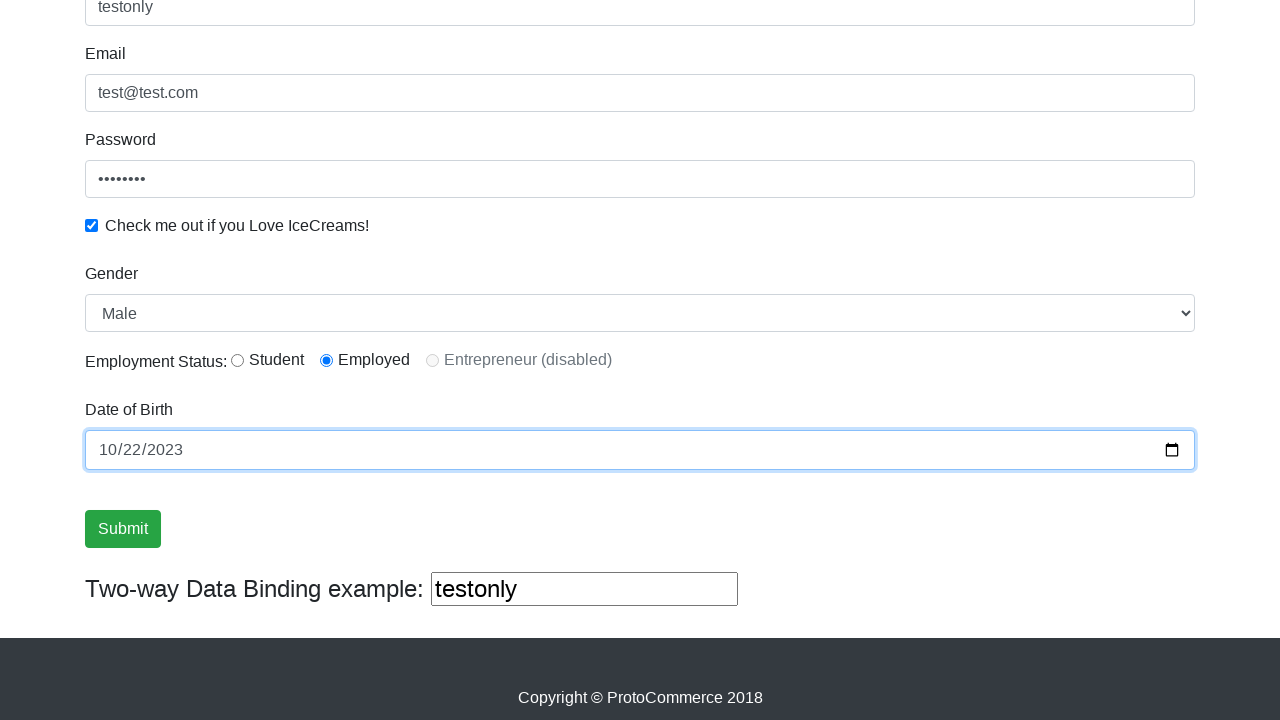

Success alert appeared after form submission
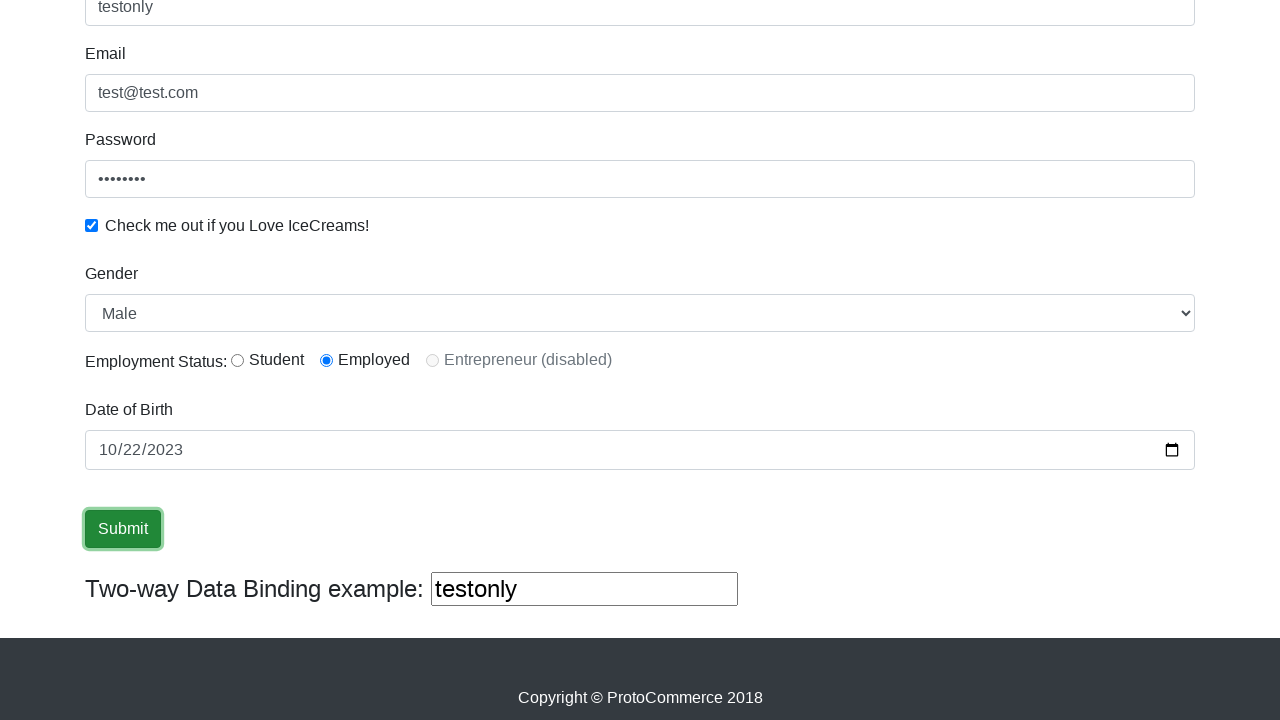

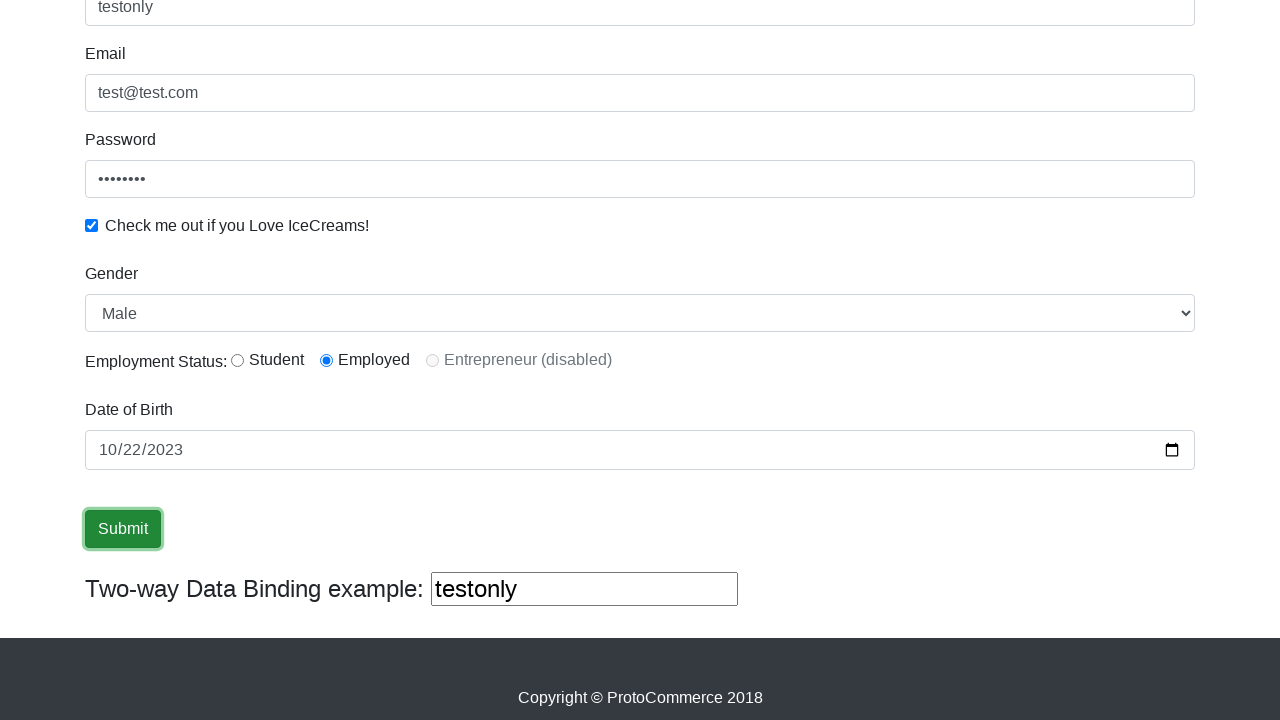